Navigates to Rediff Money gainers page and clicks on the first company in the table to view its details

Starting URL: https://money.rediff.com/gainers

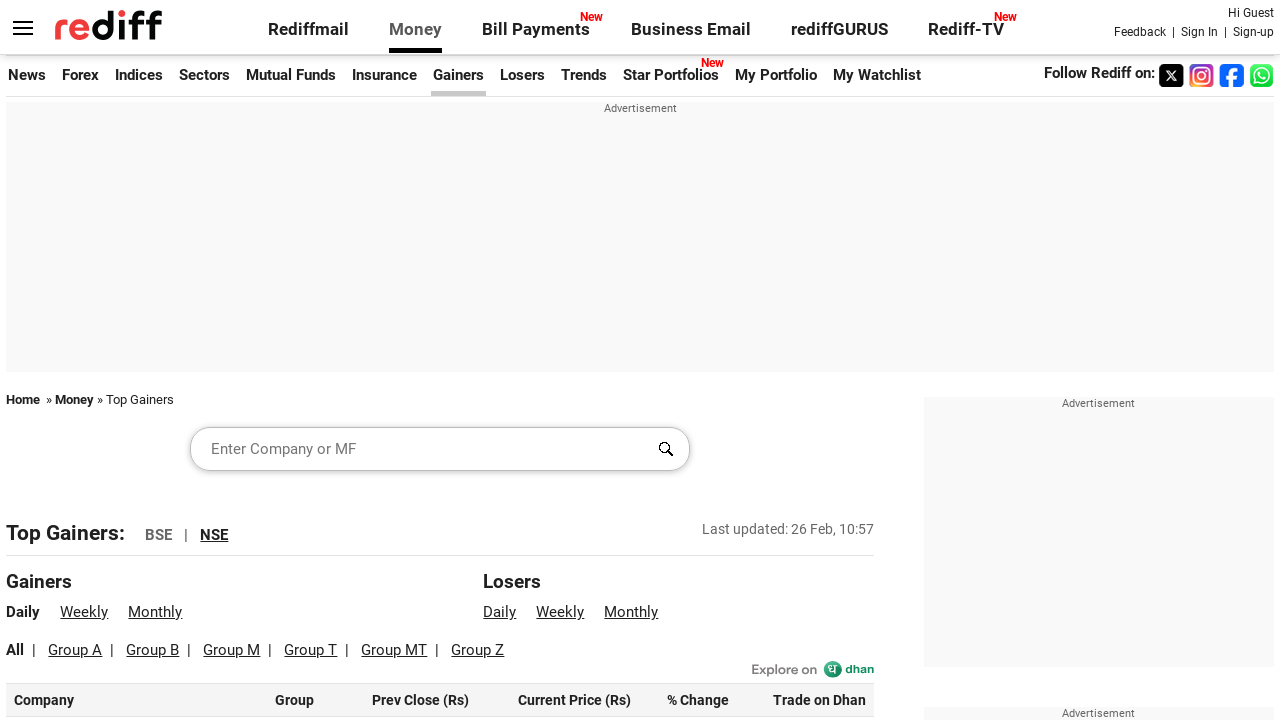

Navigated to Rediff Money gainers page
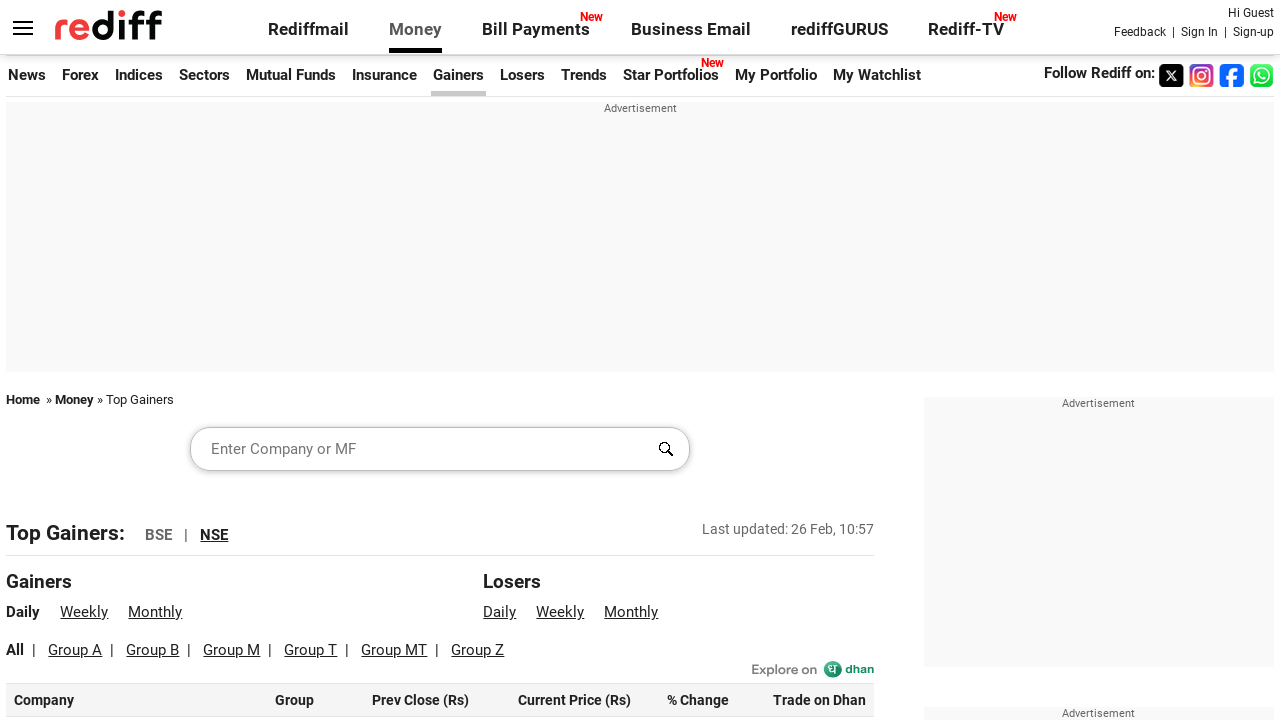

Clicked on the first company in the gainers table at (68, 360) on xpath=//*[@id='leftcontainer']/table/tbody/tr[1]/td[1]/a
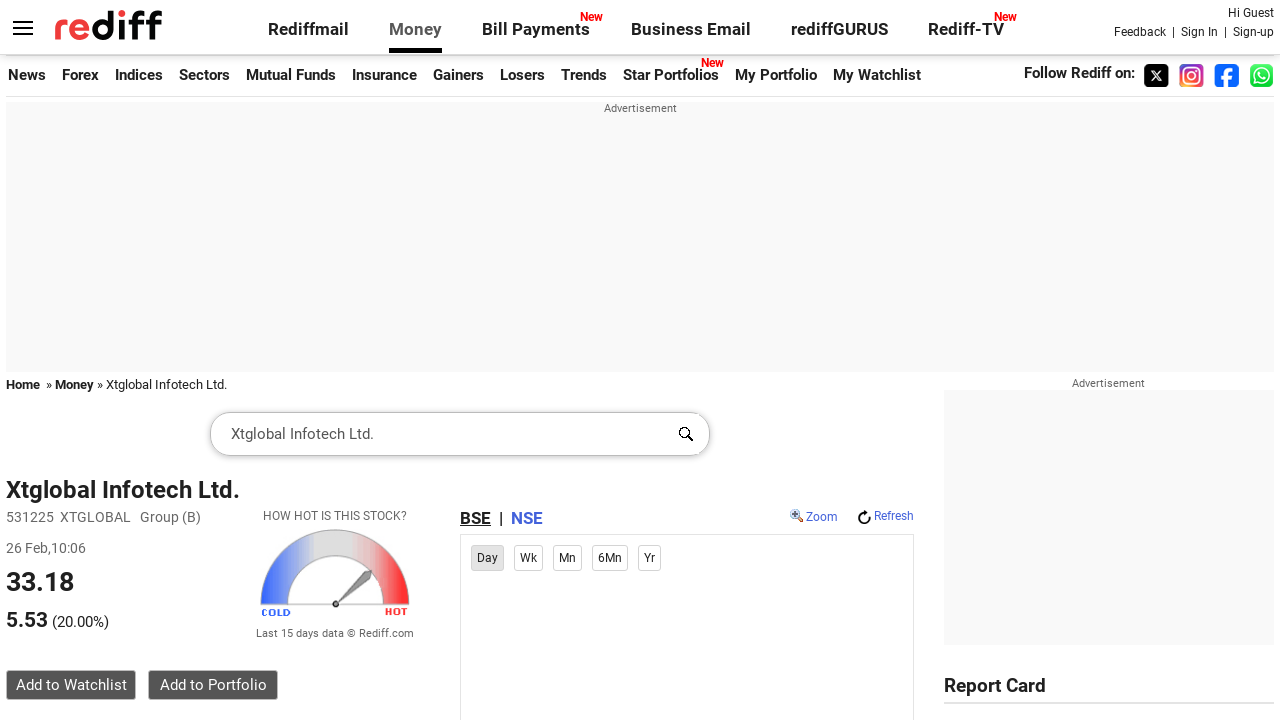

Company details page loaded and network idle
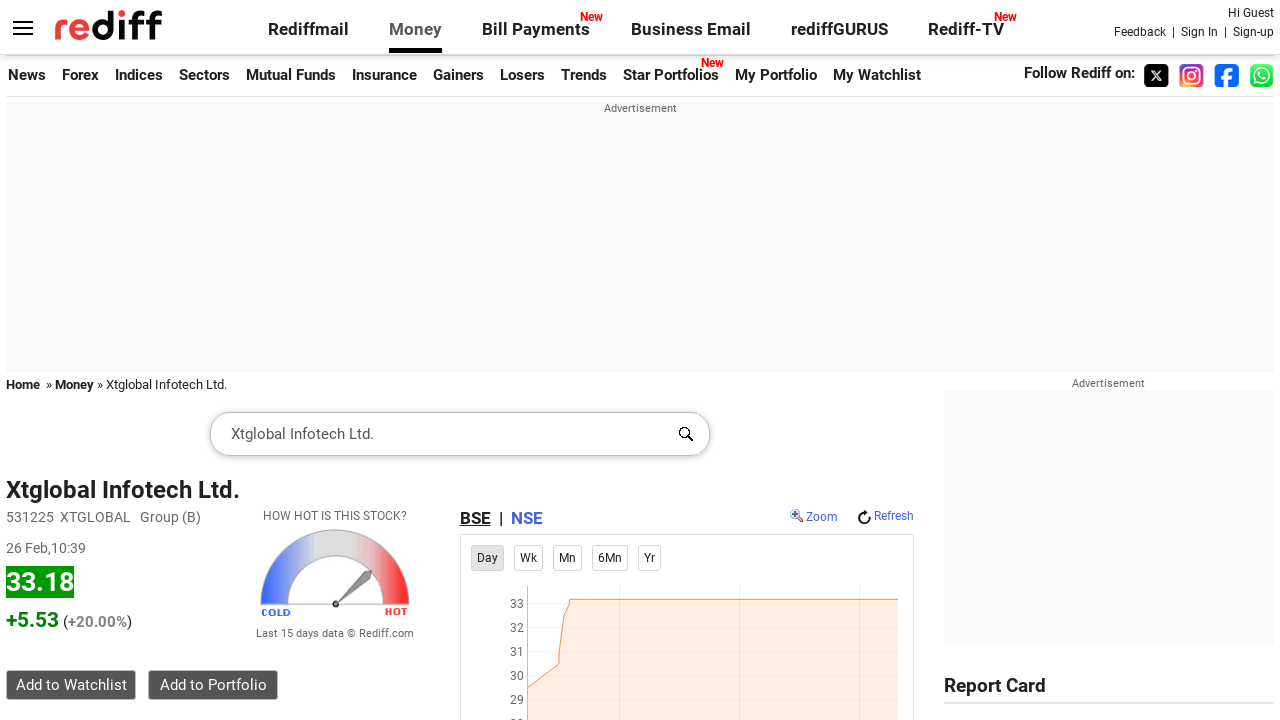

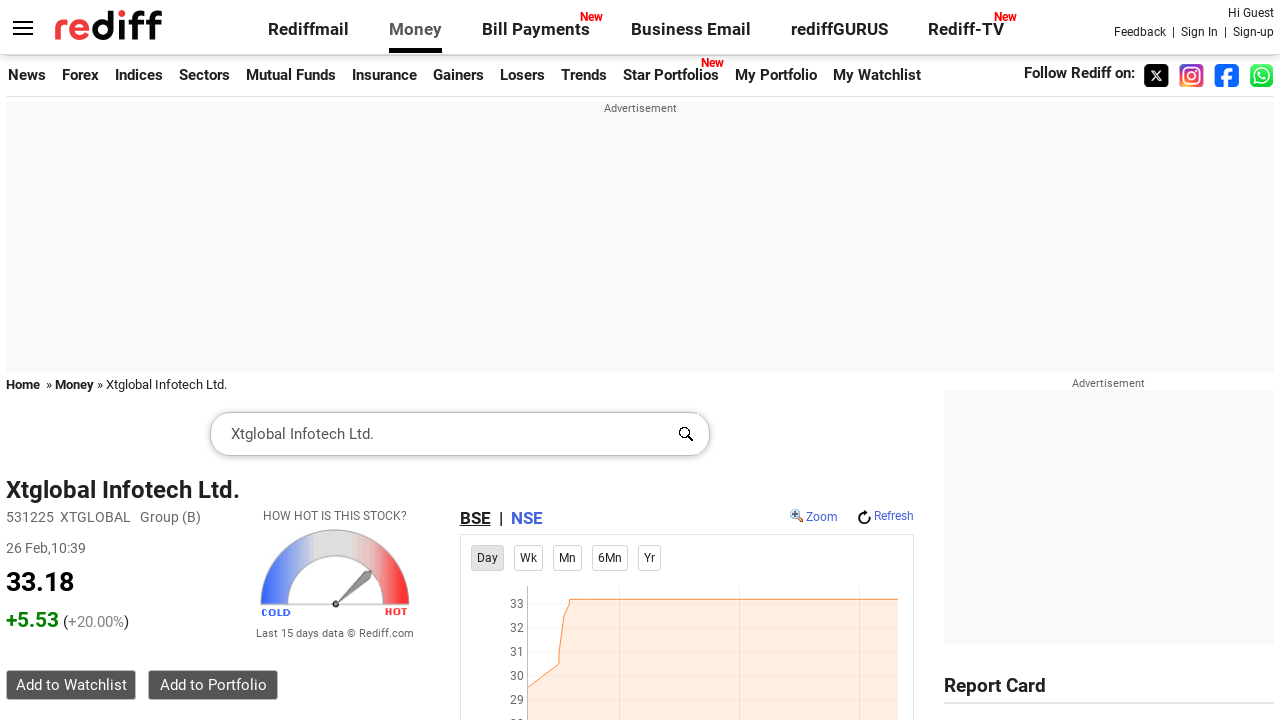